Navigates to the DemoBlaze store website and verifies the page title is correct

Starting URL: https://www.demoblaze.com/

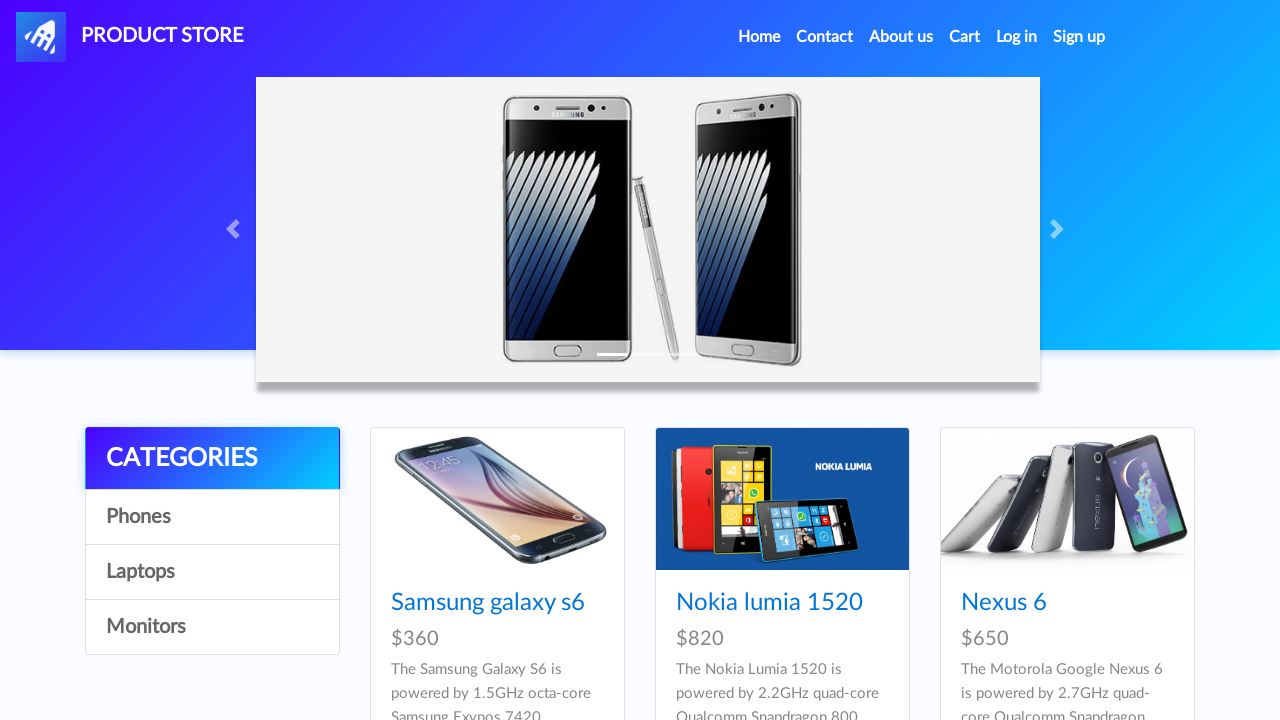

Navigated to DemoBlaze store website
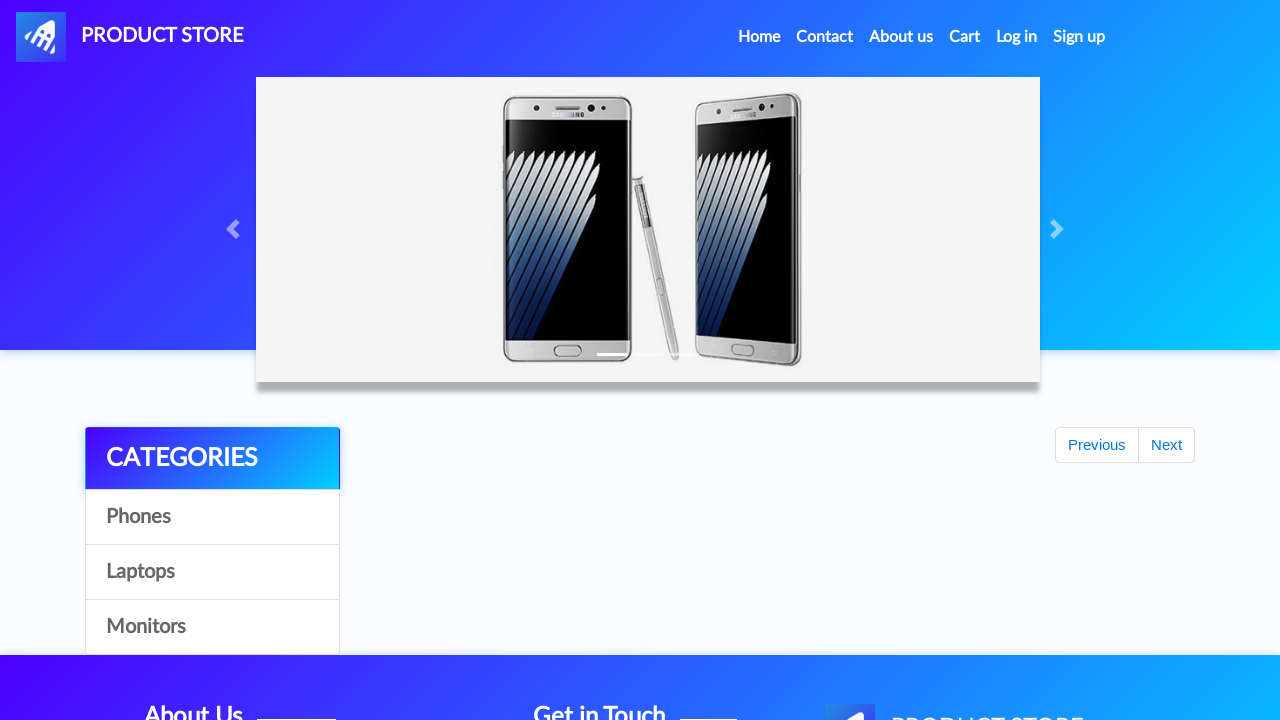

Verified page title is 'STORE'
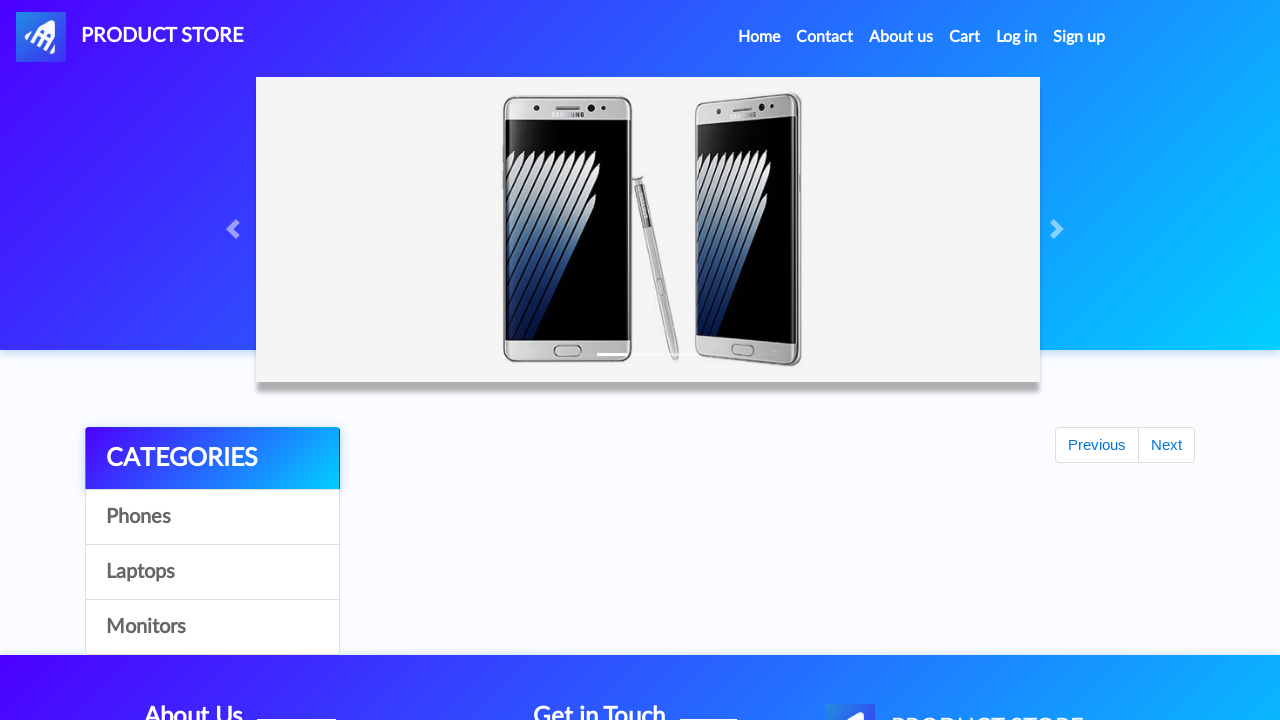

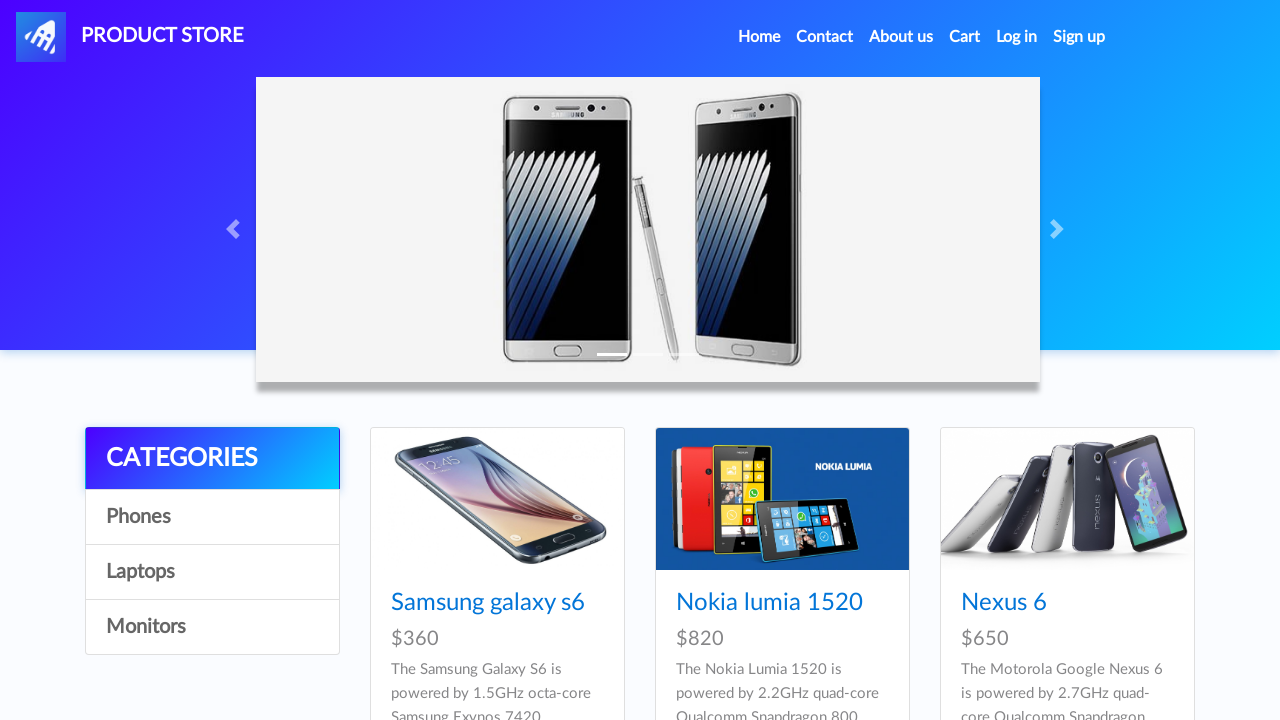